Adds a todo item, double-clicks to edit it, appends text, and verifies the modification

Starting URL: https://todomvc.com/

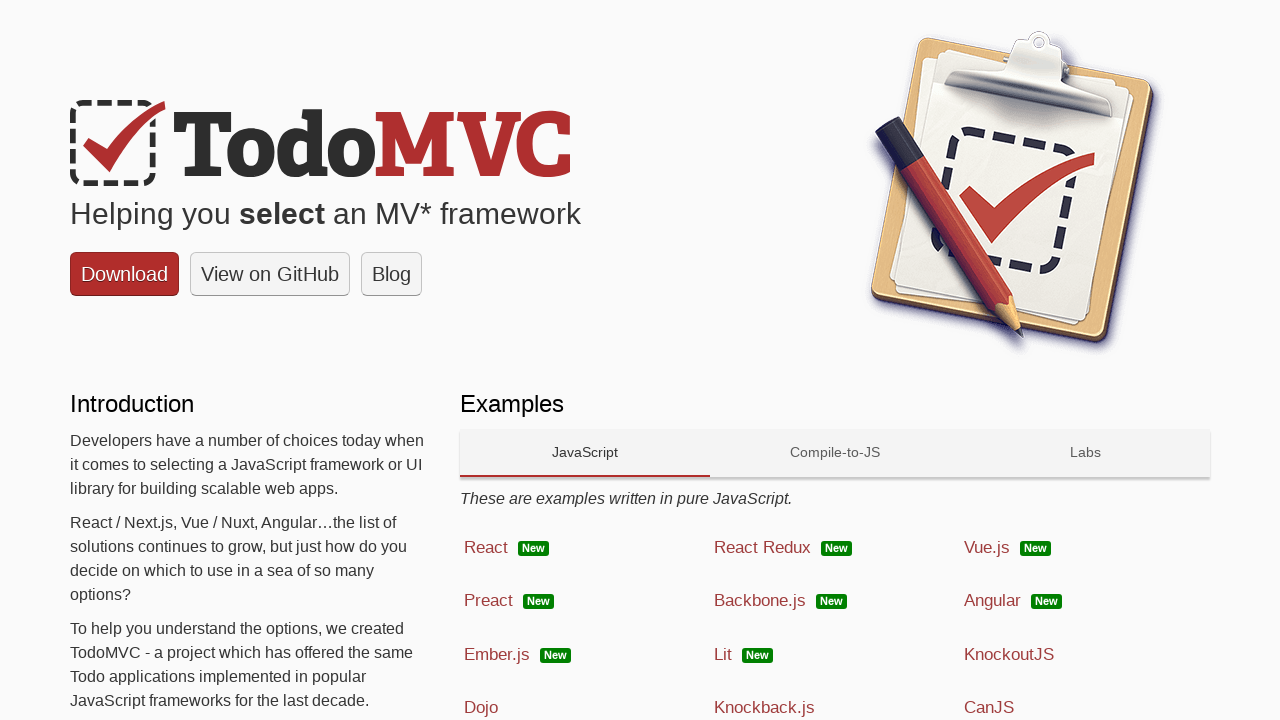

Navigated to React framework example at (585, 548) on a[href='examples/react/dist/']
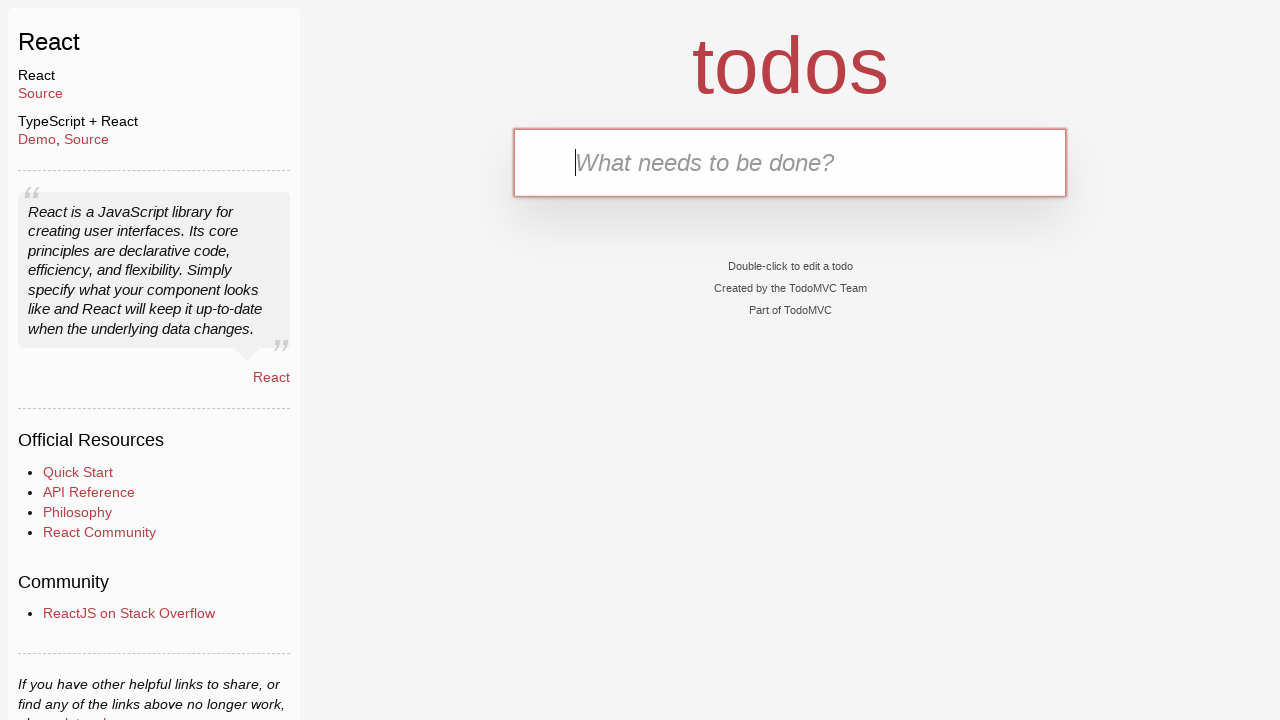

Clicked on todo input field at (790, 162) on #todo-input
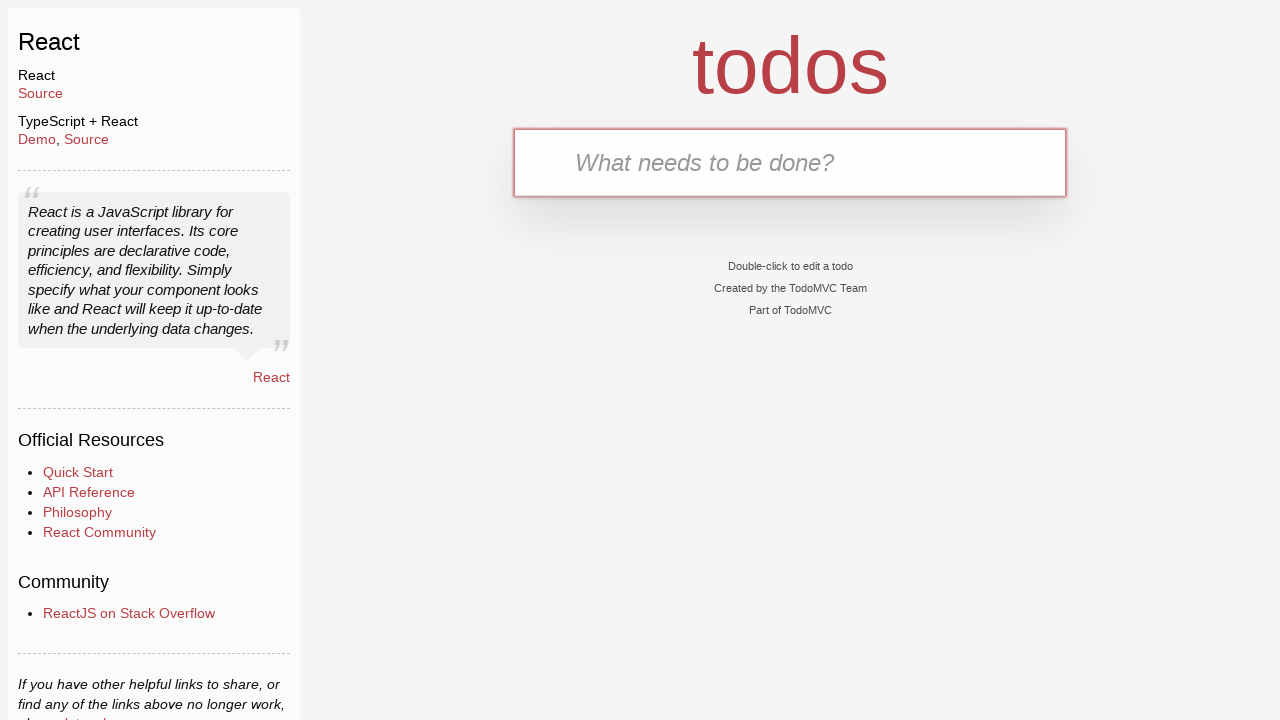

Filled todo input with 'Walk the dog' on #todo-input
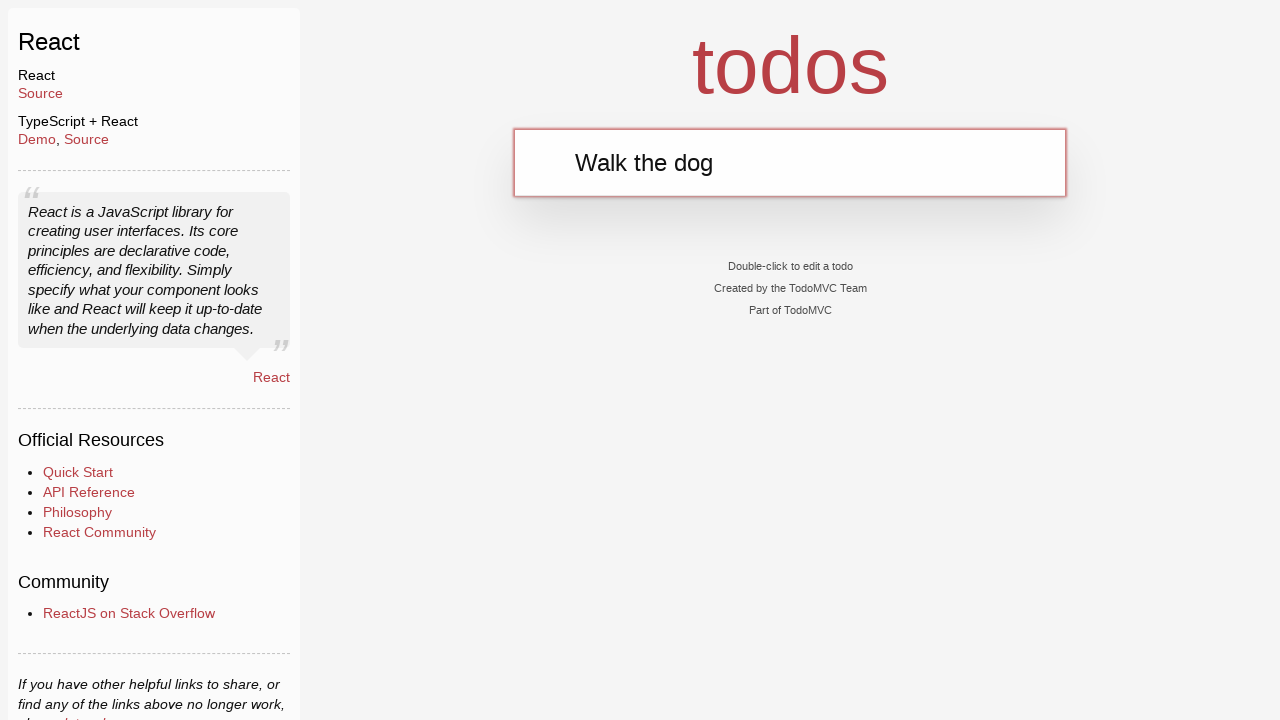

Pressed Enter to add the todo item on #todo-input
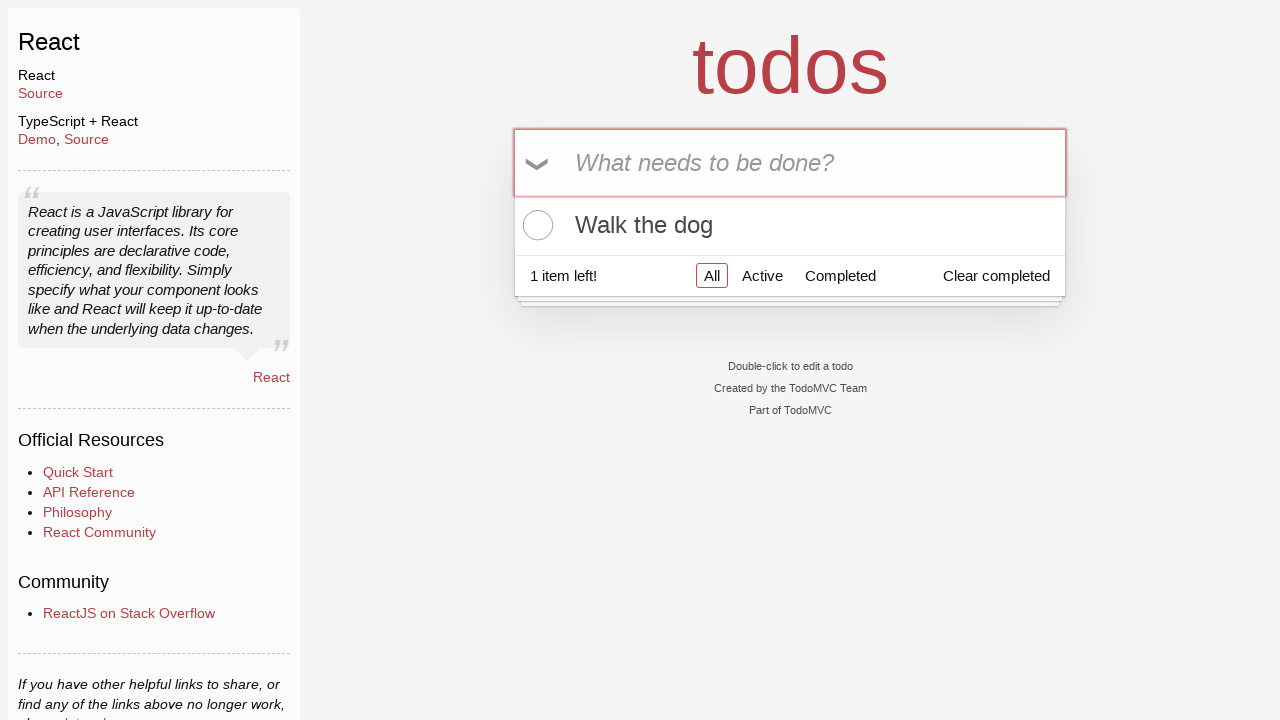

Double-clicked on the first todo item to enter edit mode at (790, 225) on li:nth-child(1) label
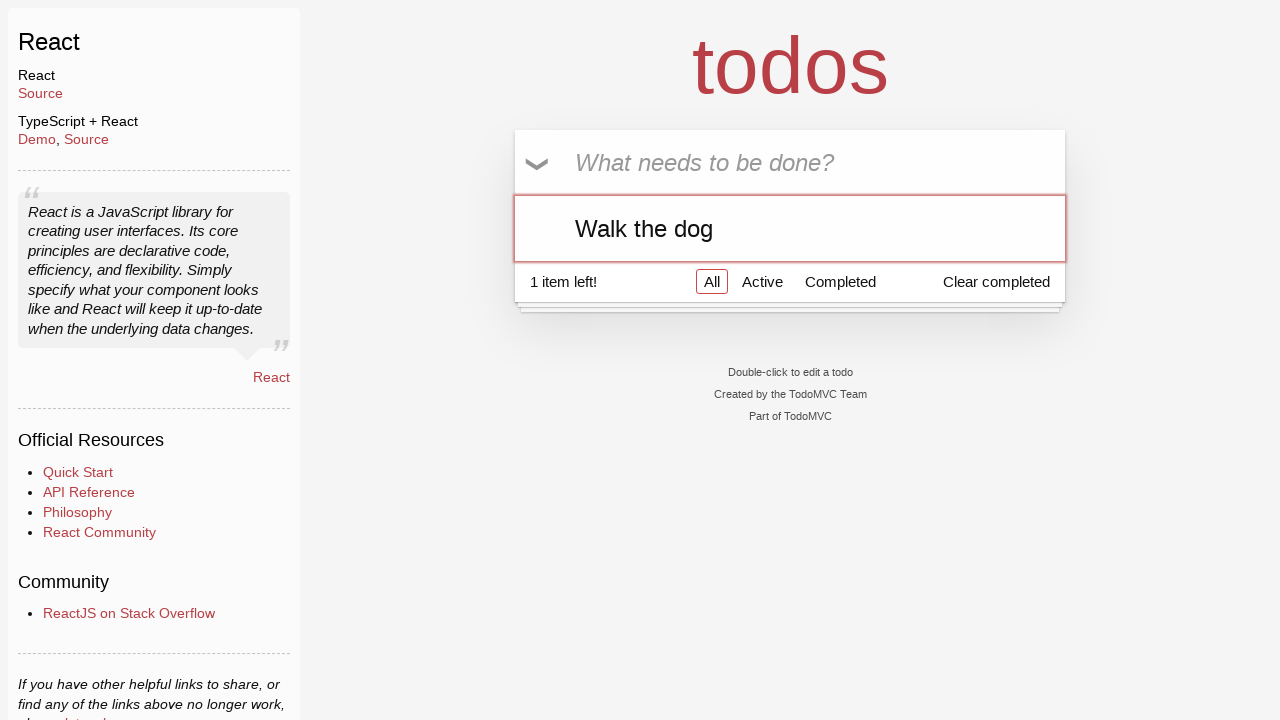

Waited 500ms for edit mode to activate
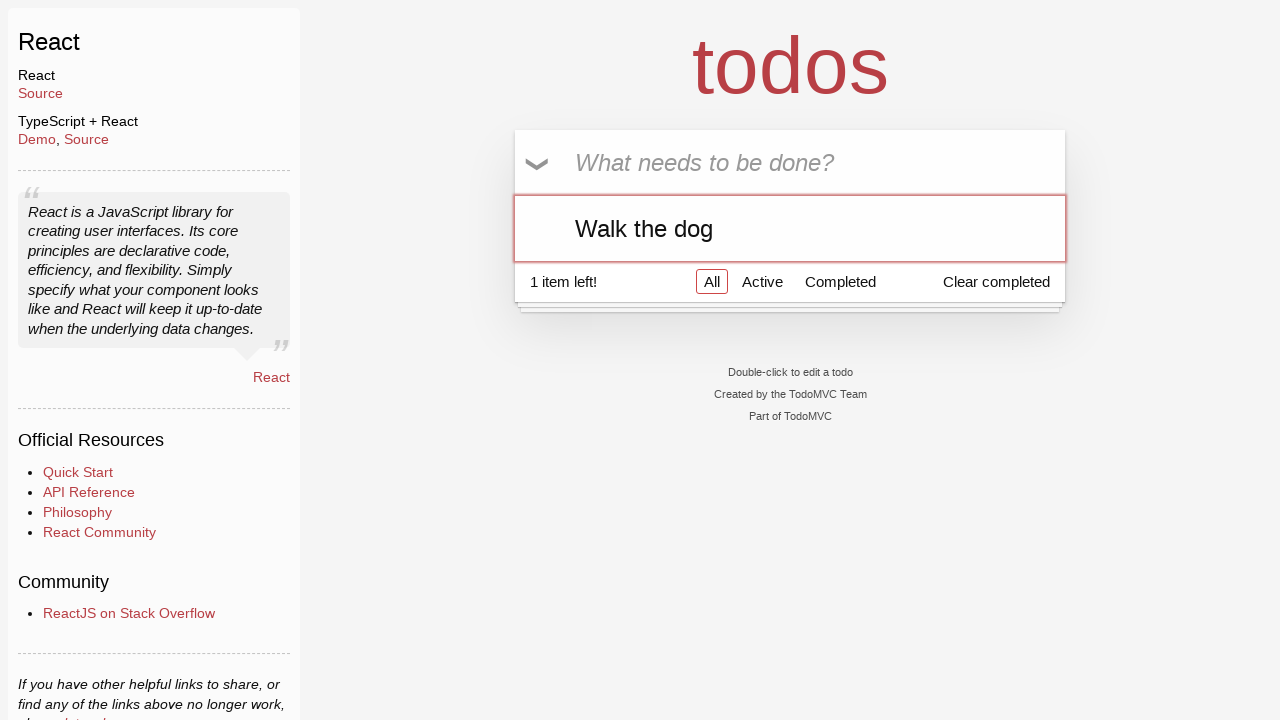

Modified todo text to 'Walk the dog again' on .input-container:nth-child(1) > #todo-input
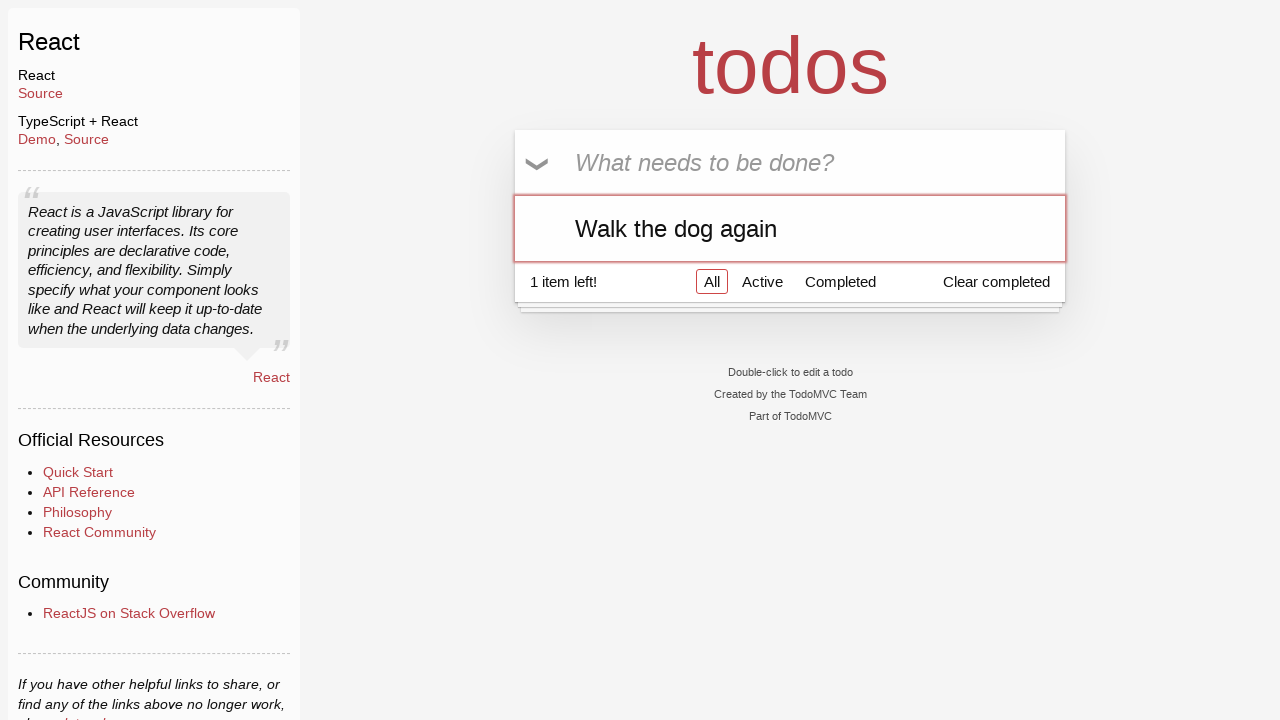

Pressed Enter to save the modified todo on .input-container:nth-child(1) > #todo-input
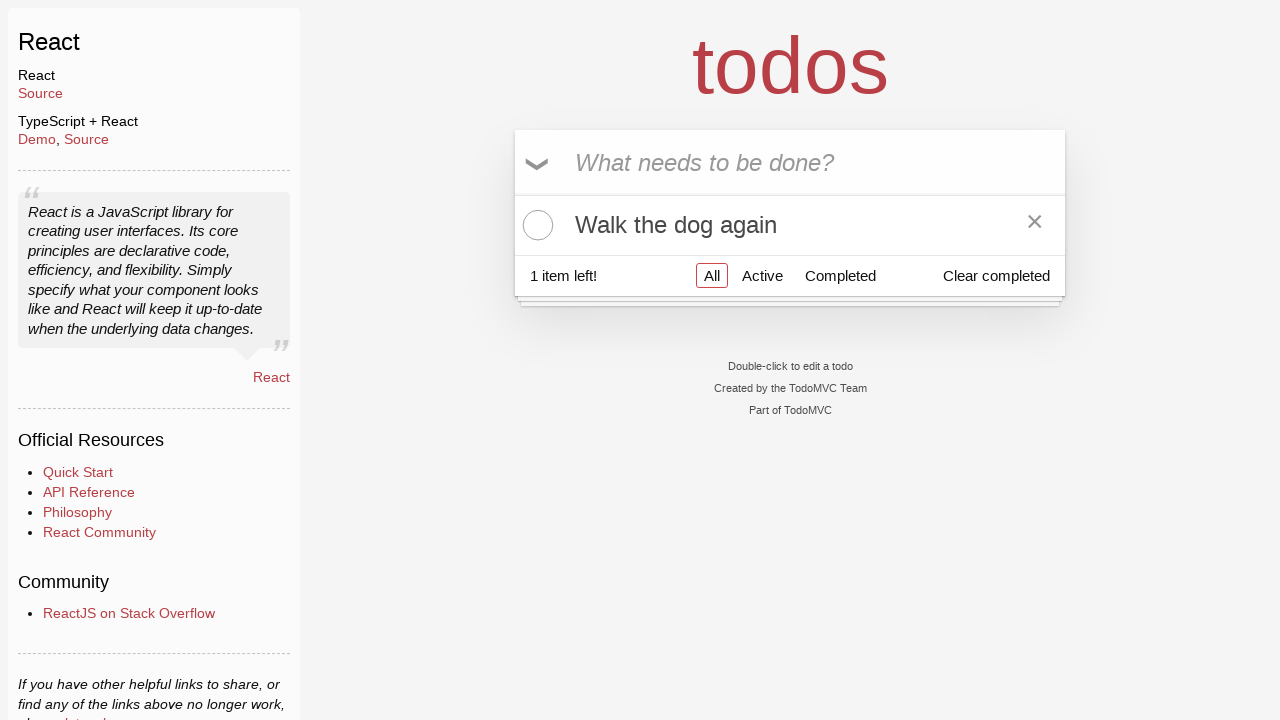

Verified that todo item was successfully modified to 'Walk the dog again'
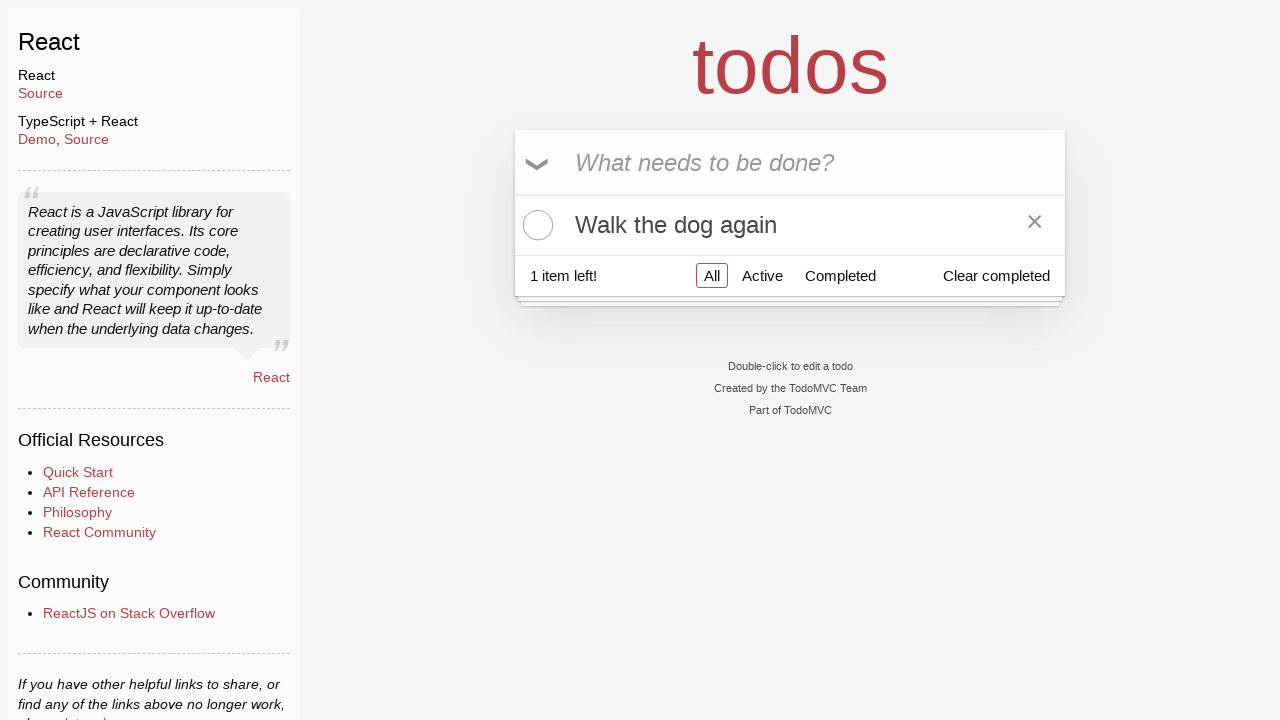

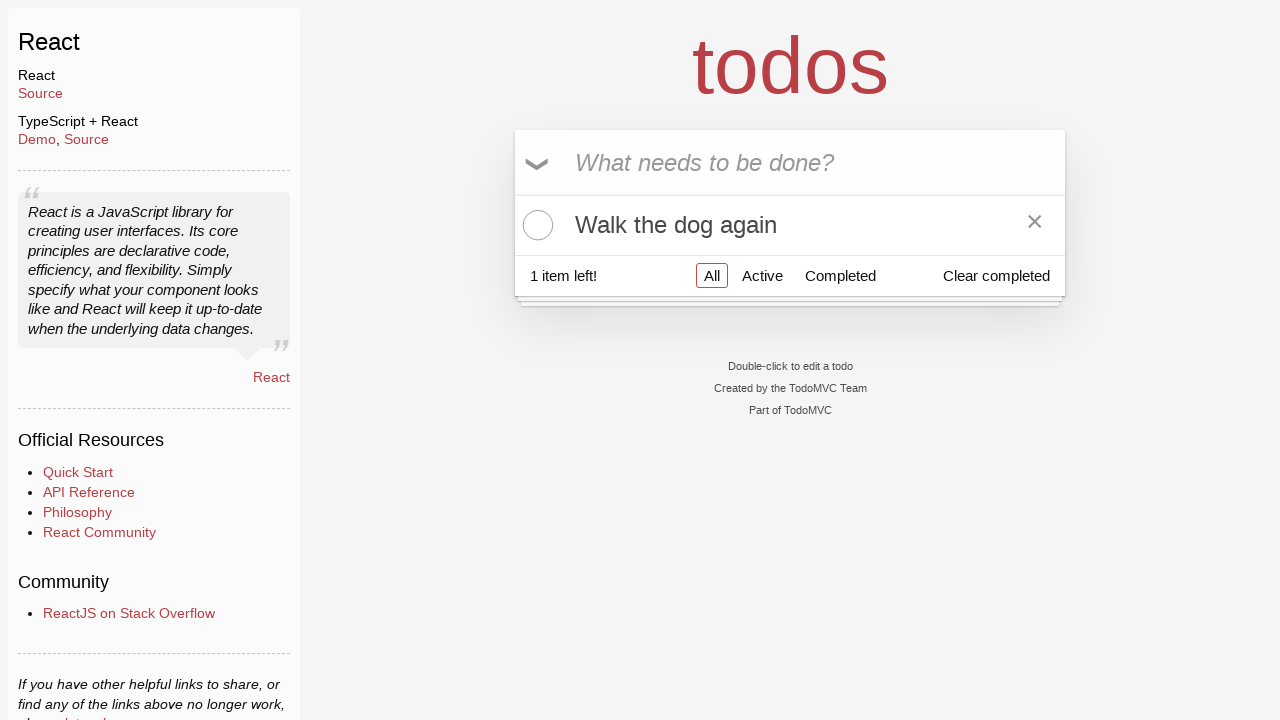